Tests Expedia flight search functionality by clicking on the flights tab, opening the date selector, and selecting a departure date

Starting URL: https://www.expedia.com/

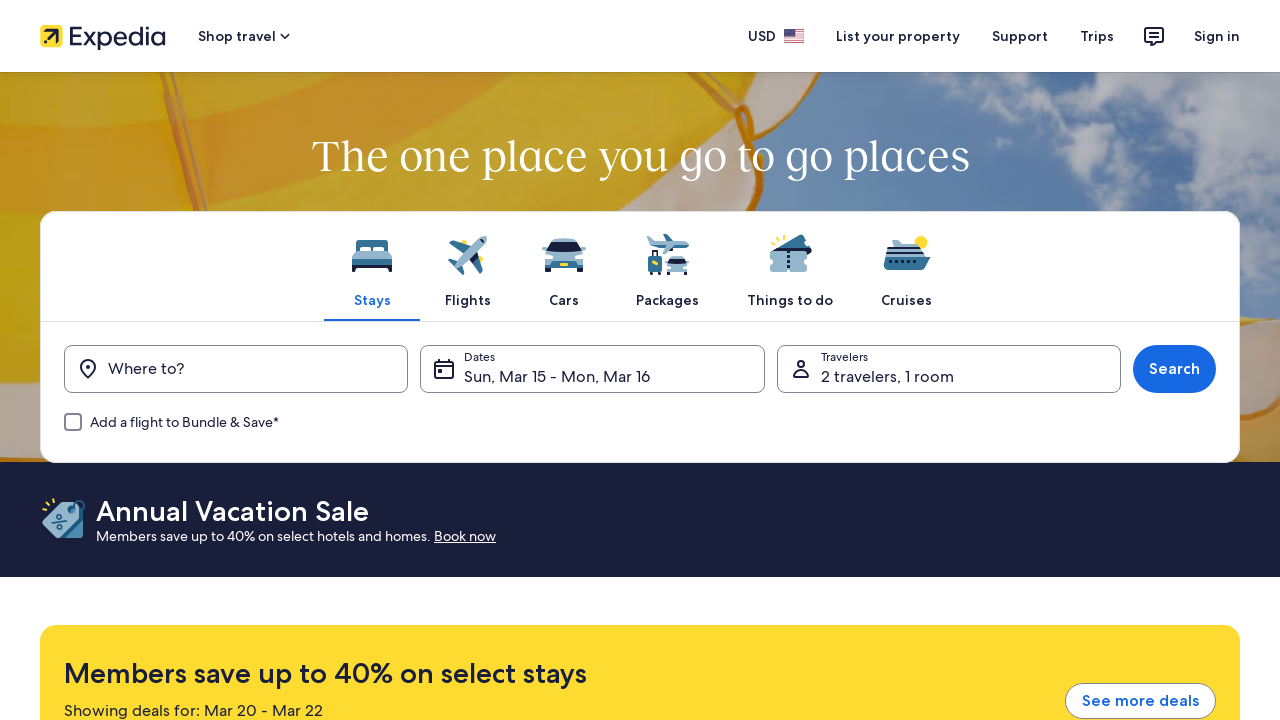

Clicked on Flights tab at (468, 300) on xpath=//span[contains(text(), 'Flights')]
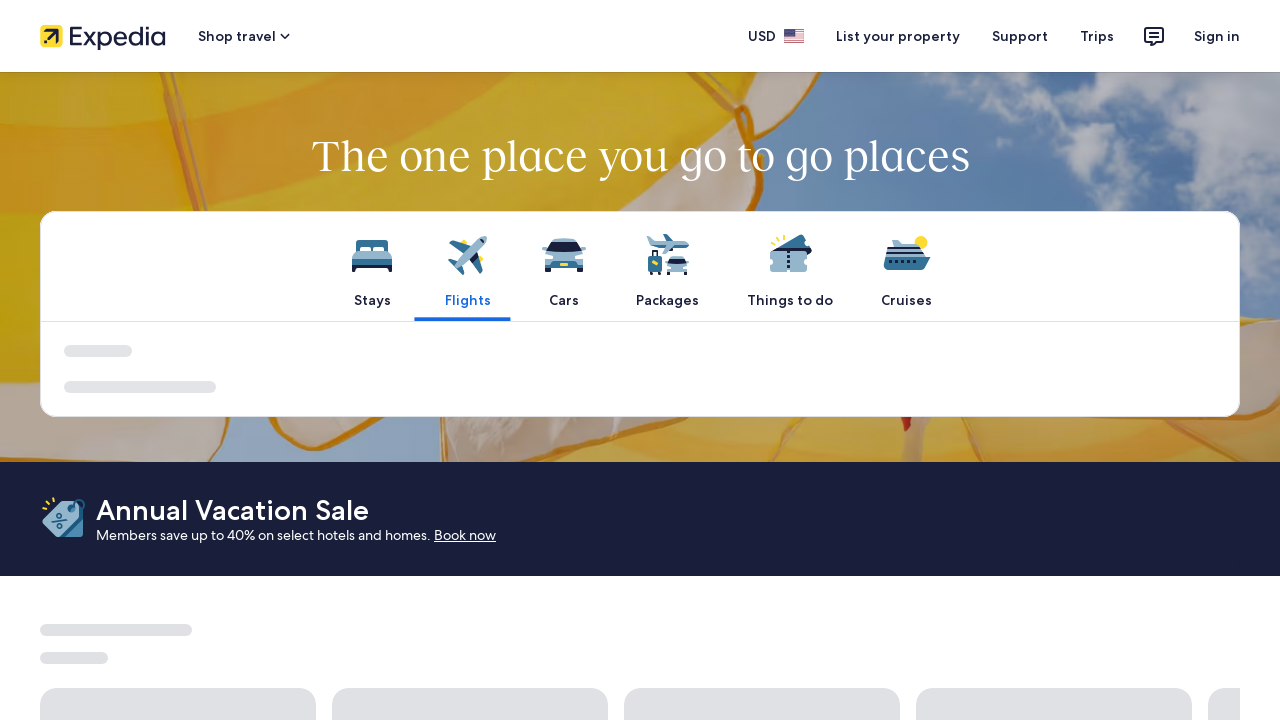

Waited 2 seconds for page to load after clicking Flights tab
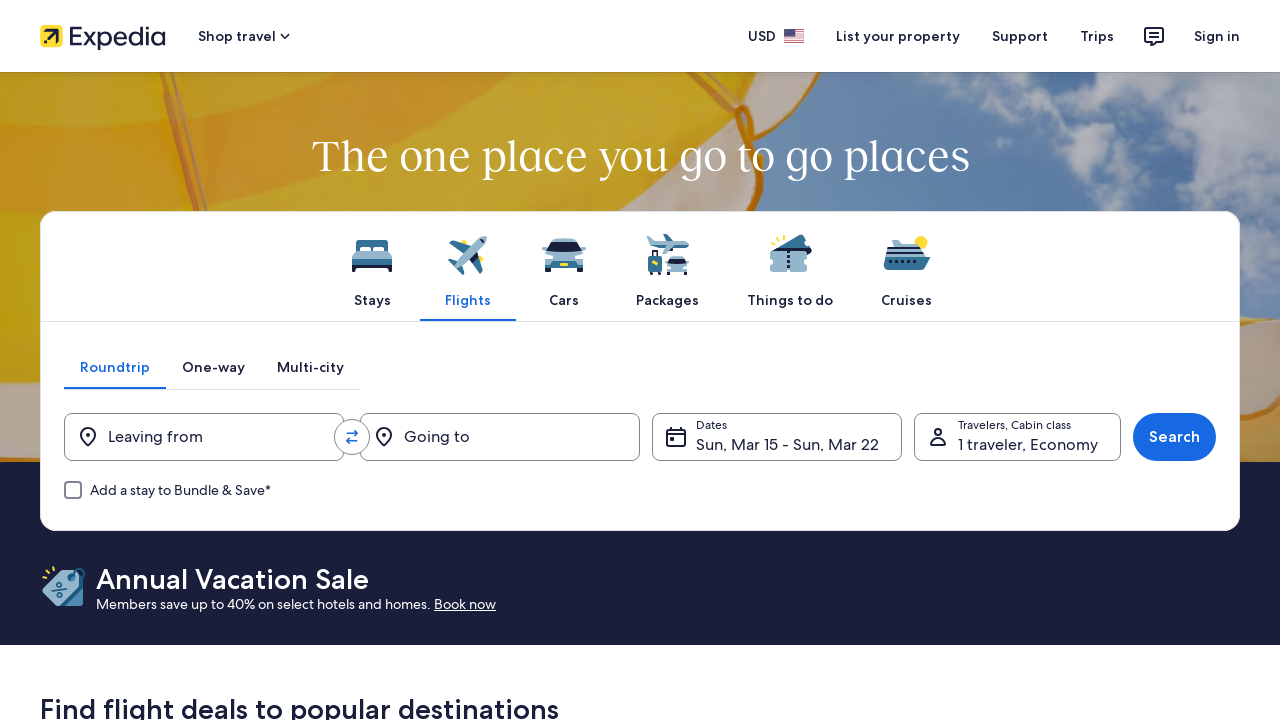

Clicked on date selector input to open date picker at (777, 437) on [data-testid='uitk-date-selector-input1-default']
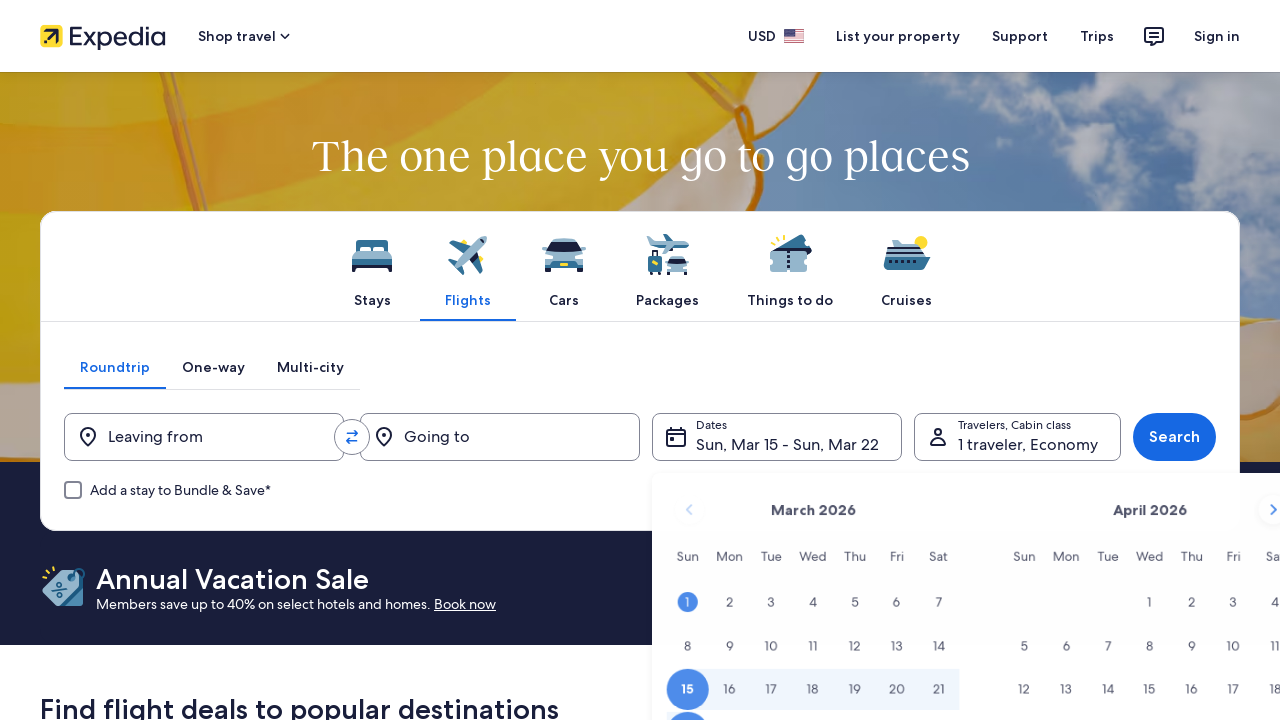

Waited 1 second for calendar to appear
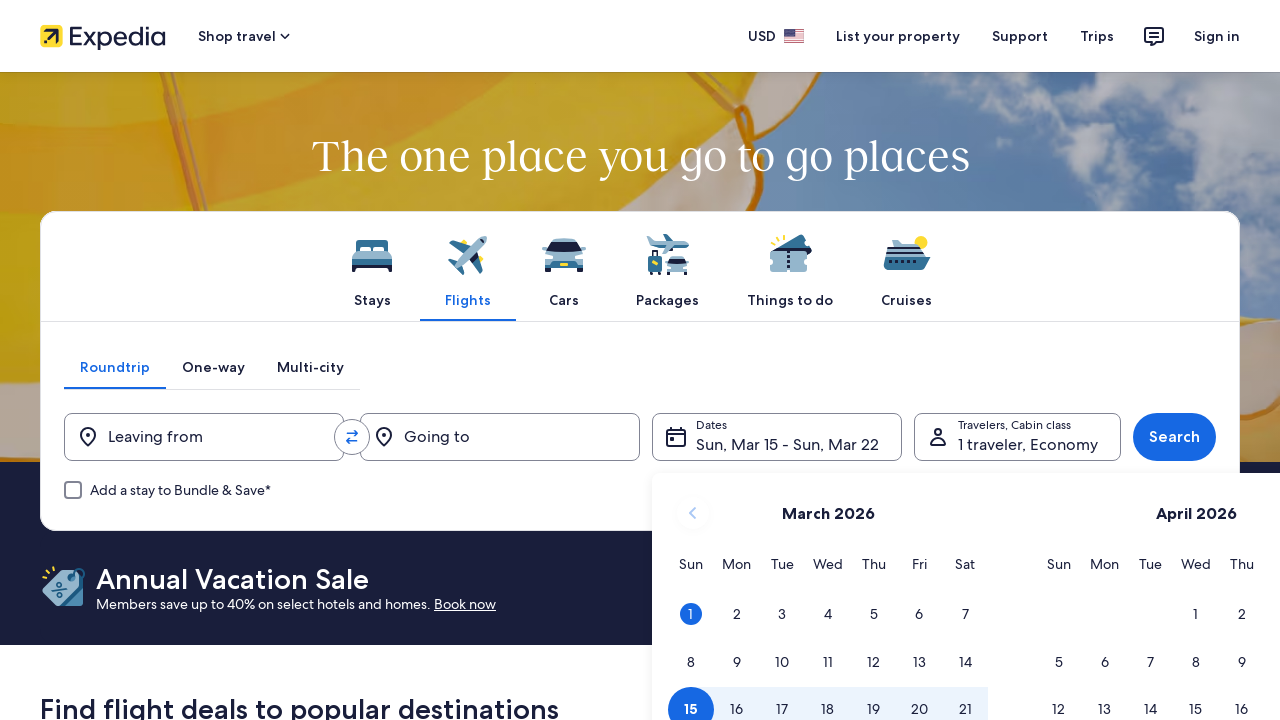

Calendar date elements are now visible
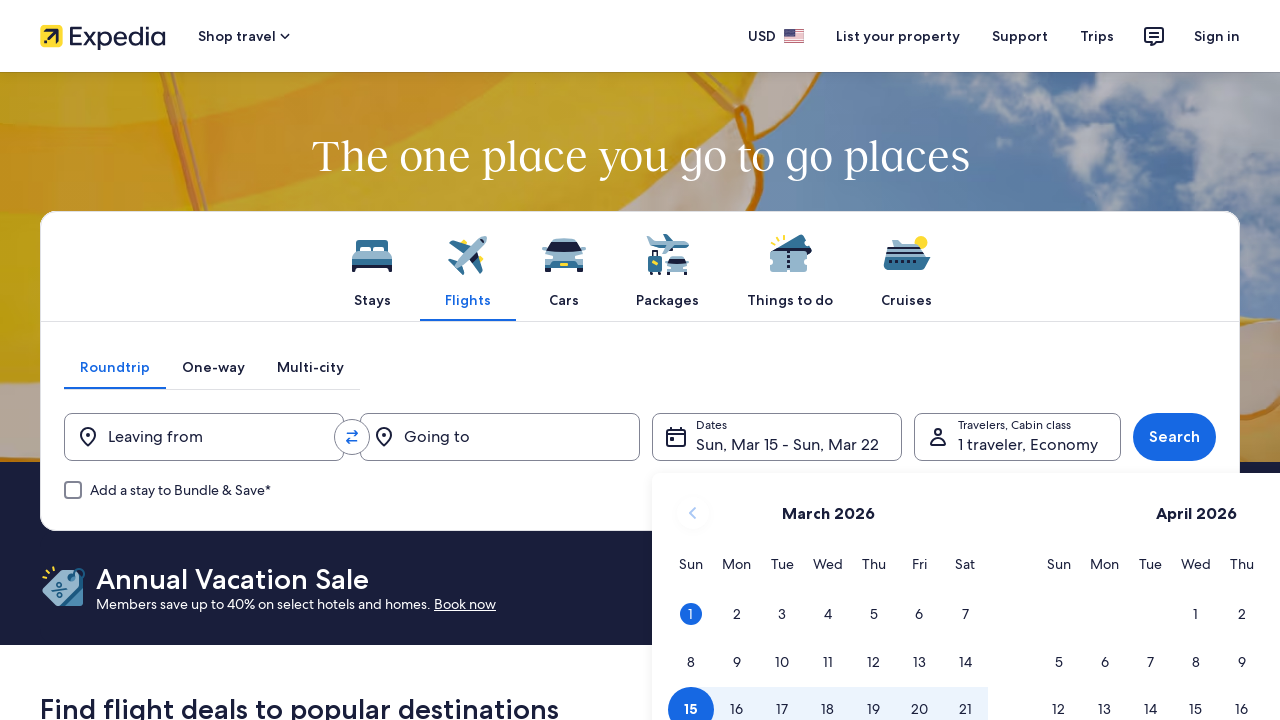

Selected a departure date from the calendar at (965, 614) on table tbody tr td:not([aria-disabled='true']) div >> nth=20
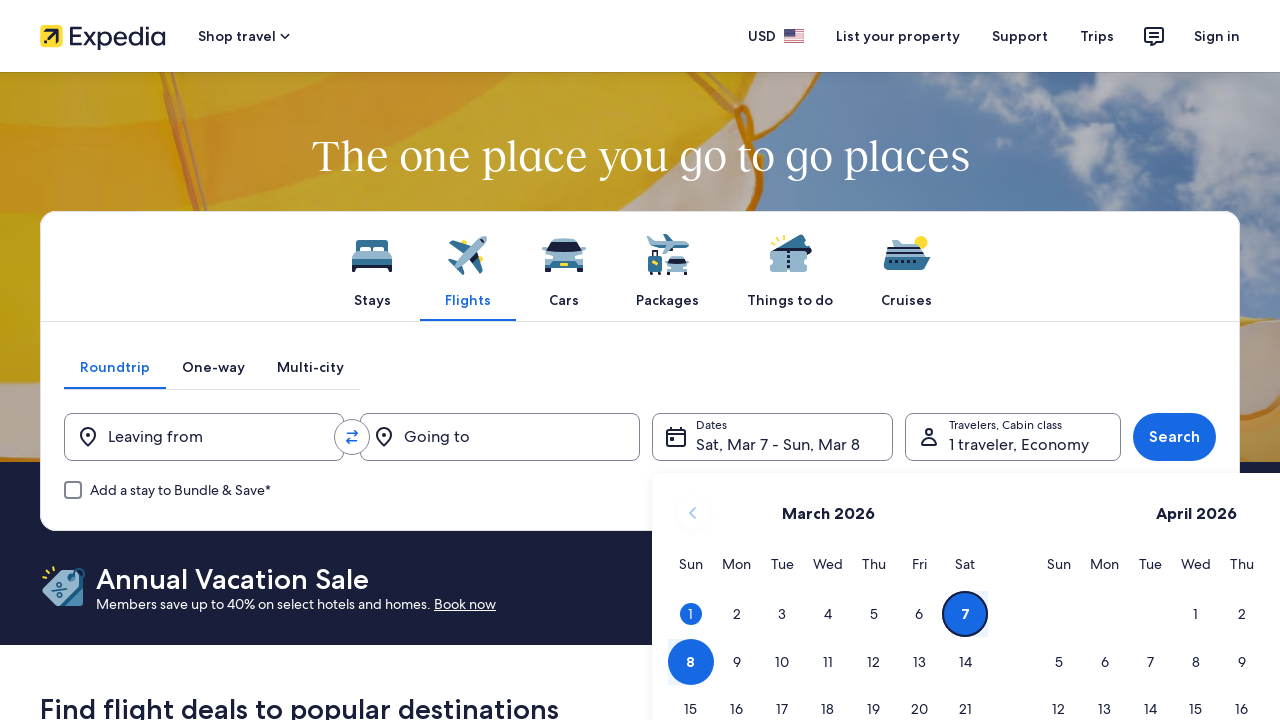

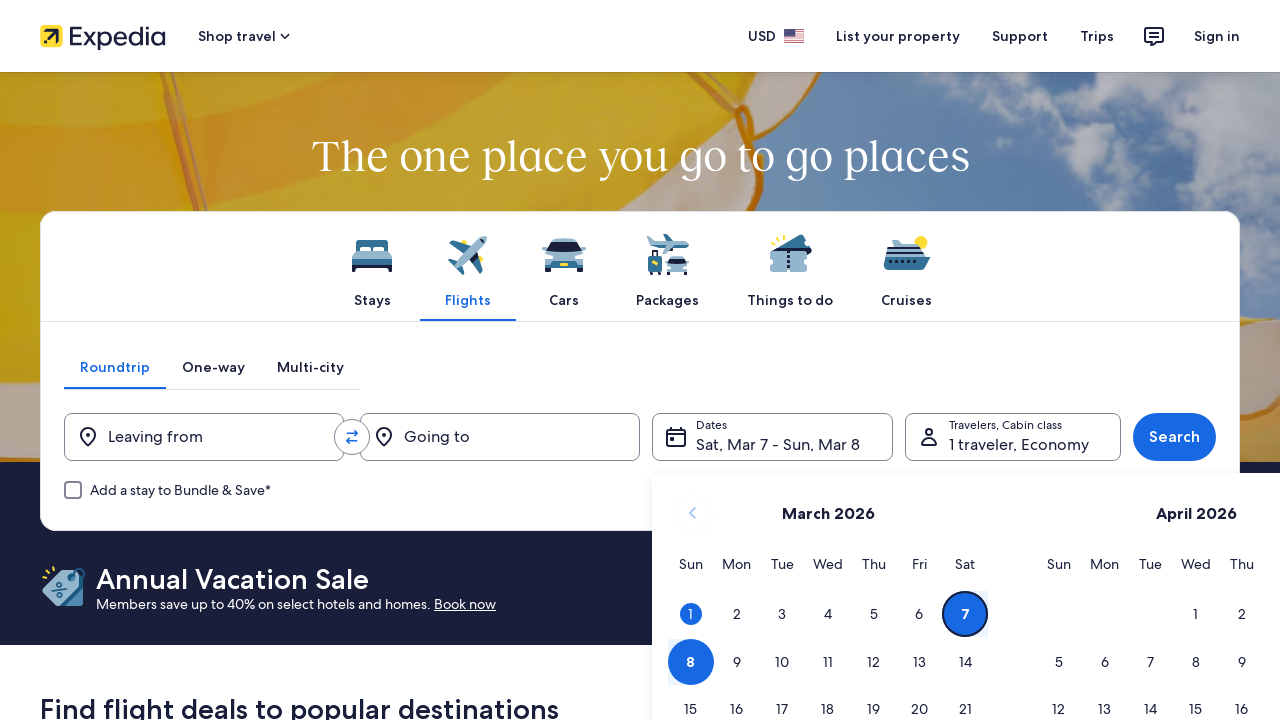